Tests checkbox functionality by verifying selection state, clicking a Senior Citizen Discount checkbox, and counting total checkboxes on the page

Starting URL: https://rahulshettyacademy.com/dropdownsPractise/

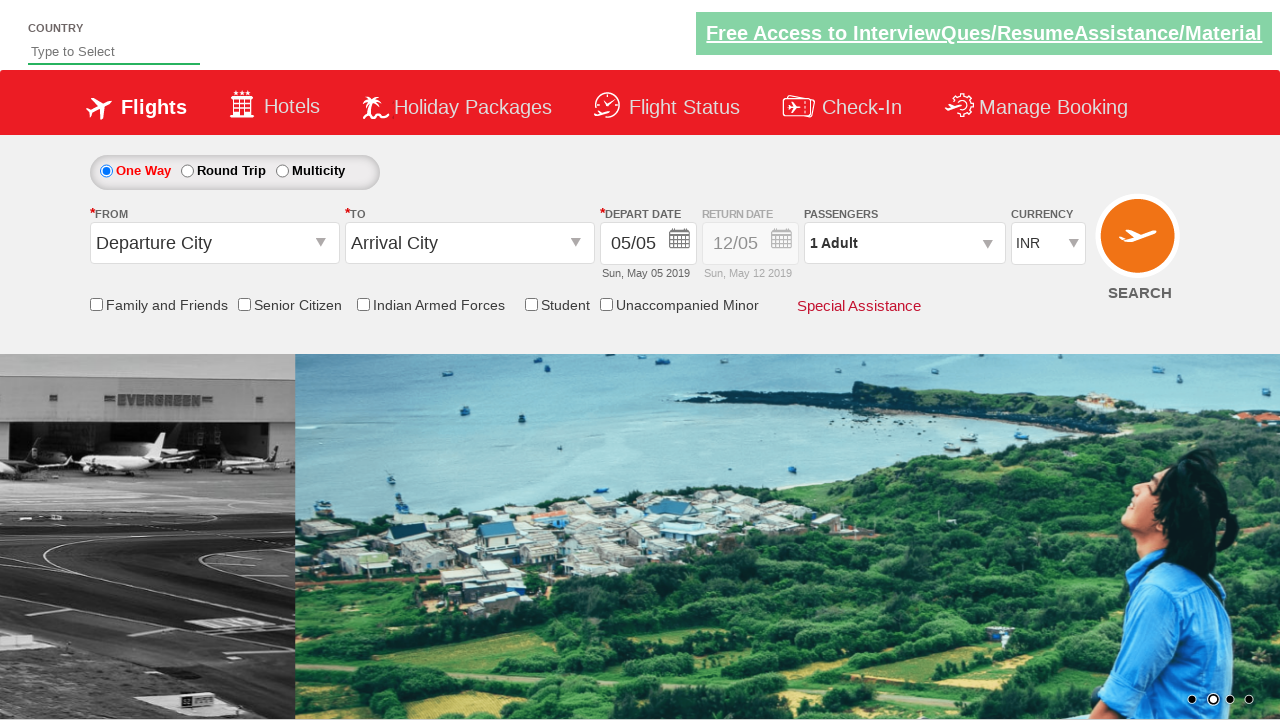

Clicked Senior Citizen Discount checkbox at (244, 304) on input[id*='SeniorCitizenDiscount']
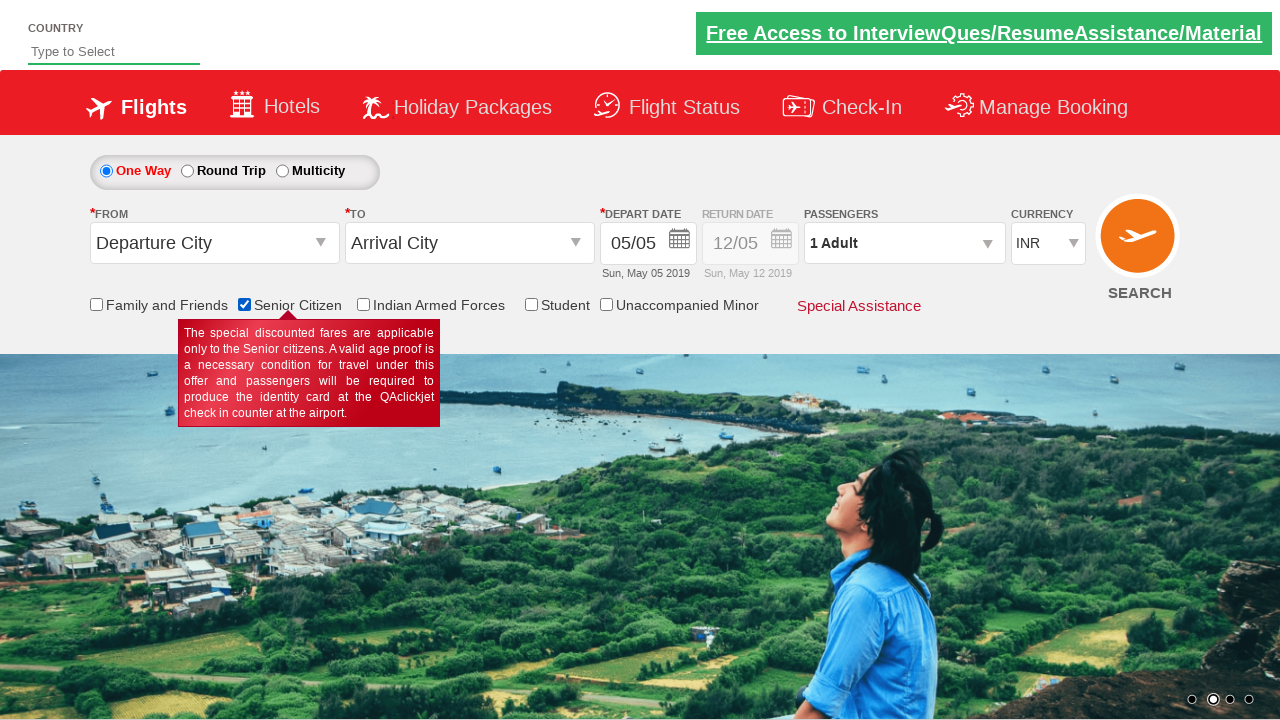

Senior Citizen Discount checkbox is now checked
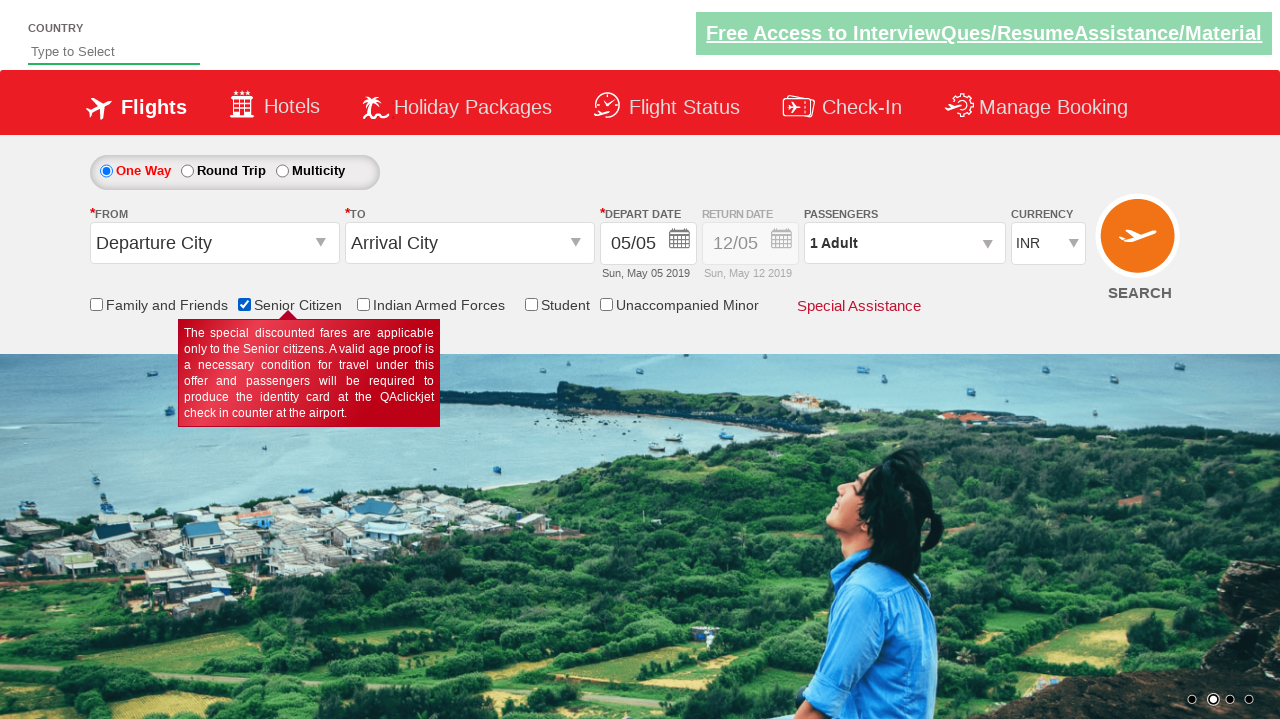

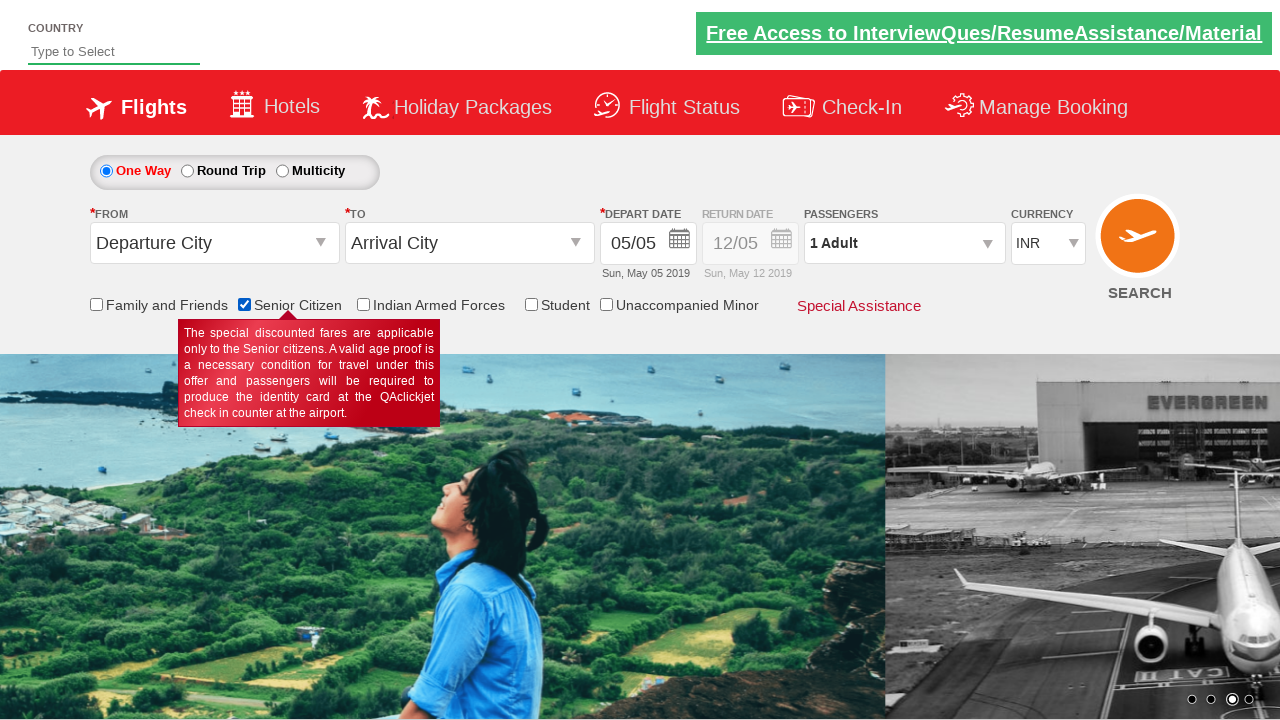